Tests browser zoom functionality by programmatically changing the zoom level of the page to different percentages

Starting URL: https://m.rediff.com/

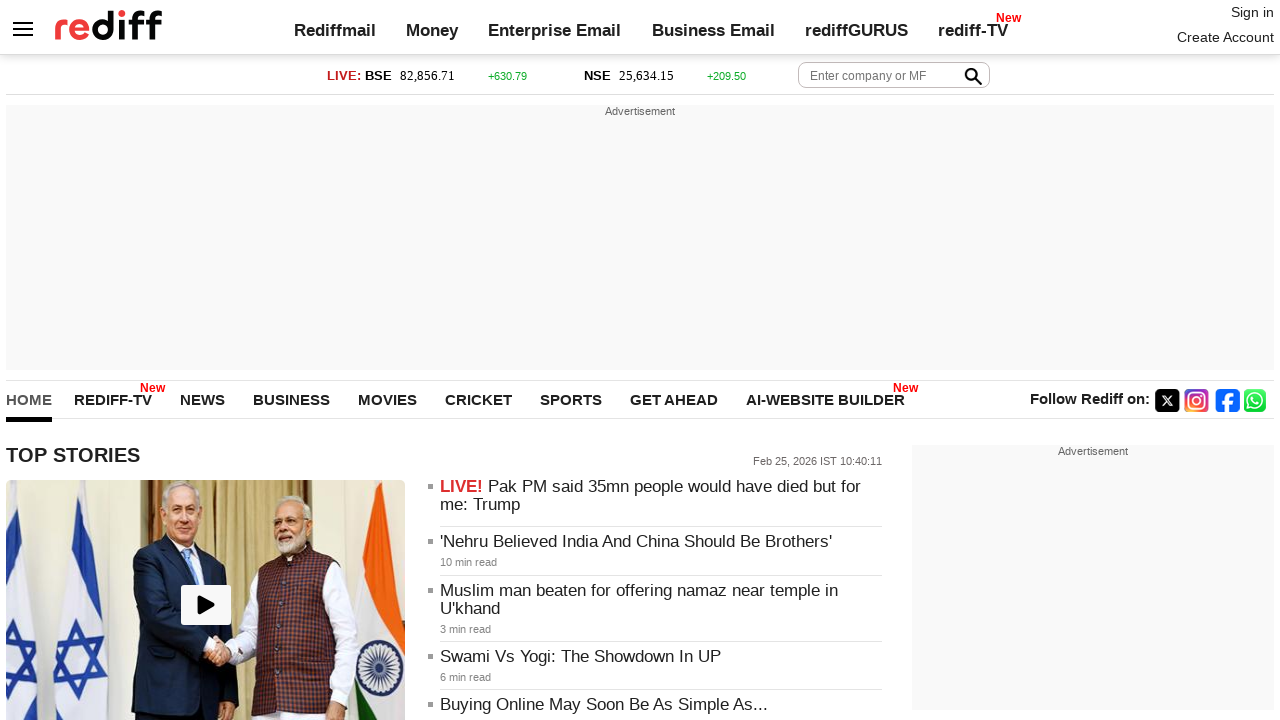

Set page zoom level to 100%
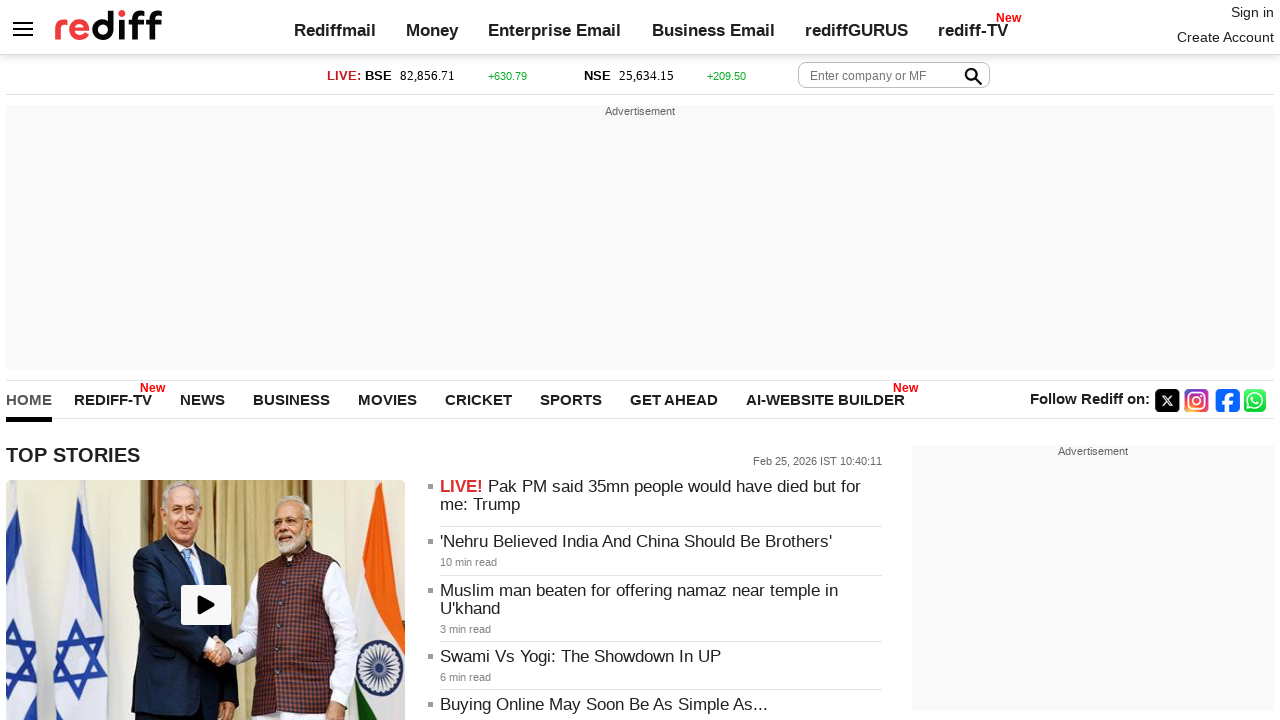

Waited 2 seconds for zoom to 100% to render
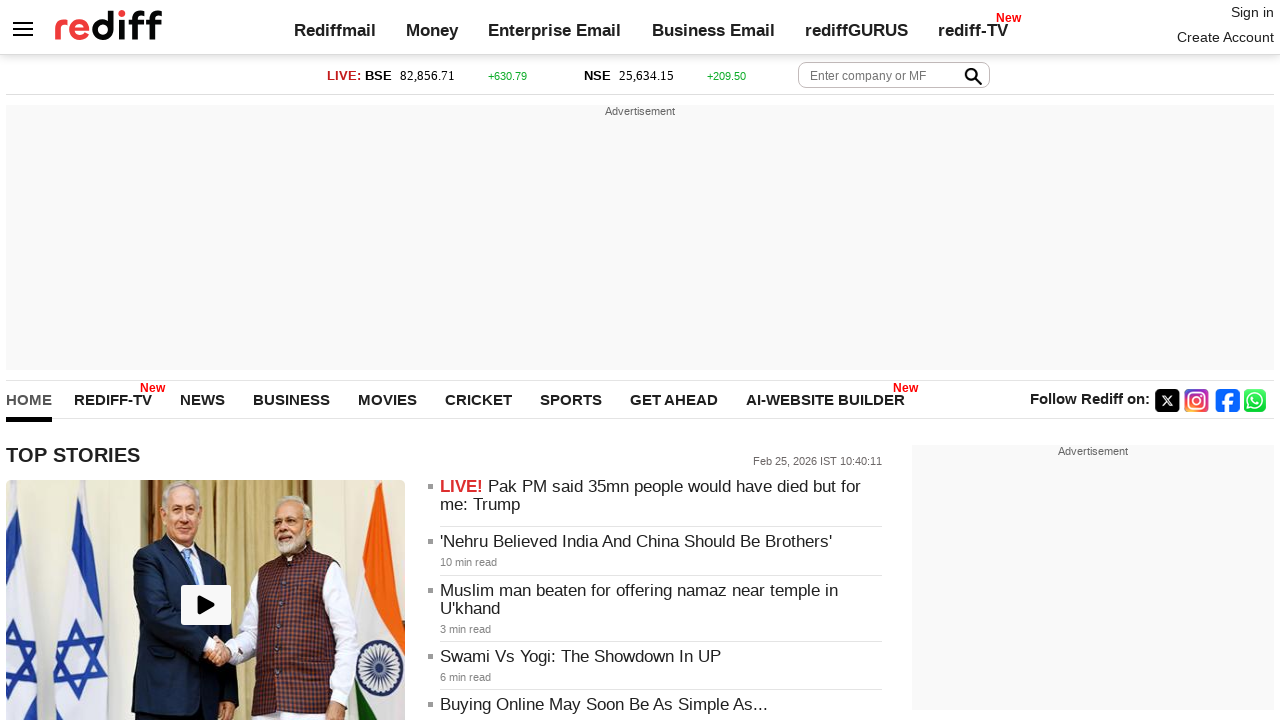

Set page zoom level to 50%
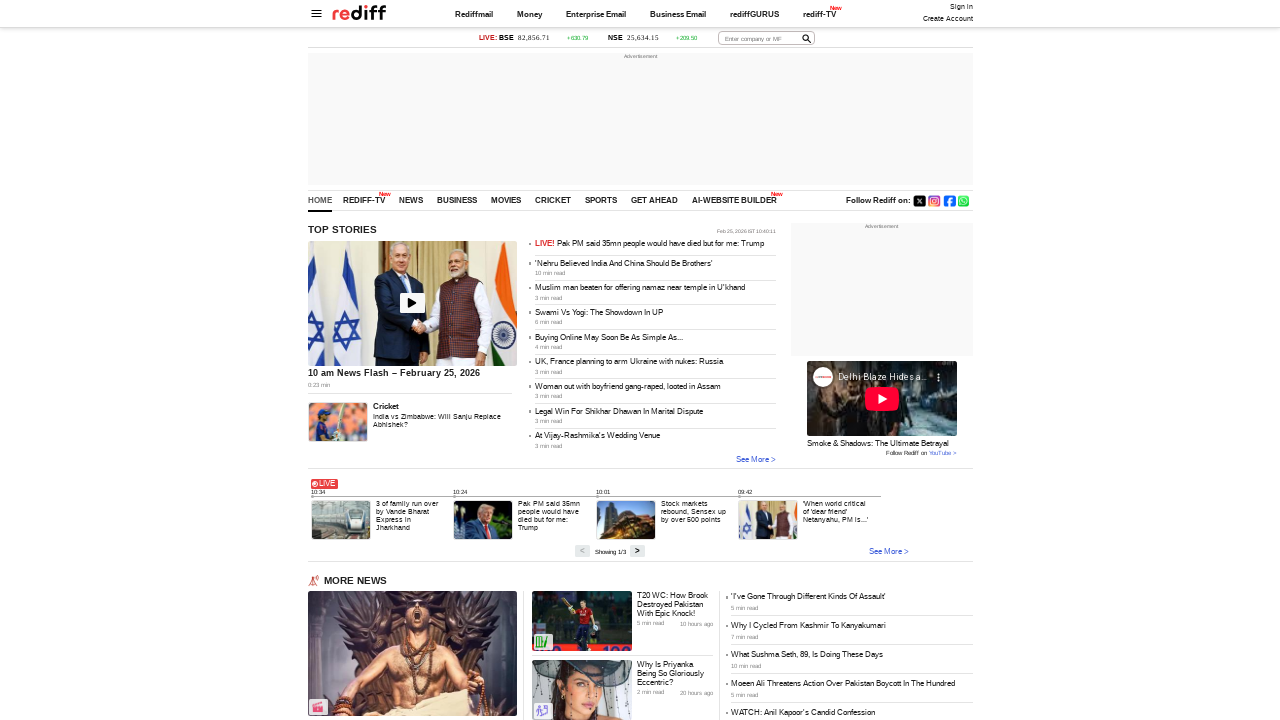

Waited 2 seconds for zoom to 50% to render
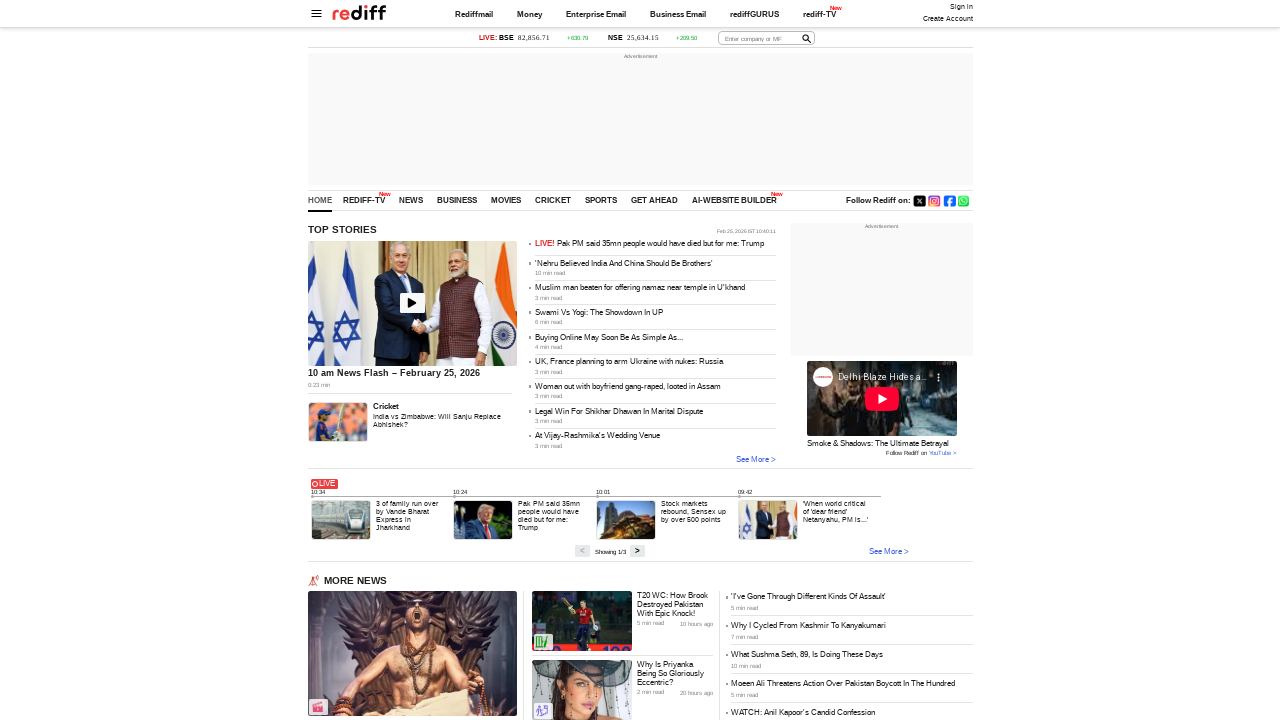

Set page zoom level to 300%
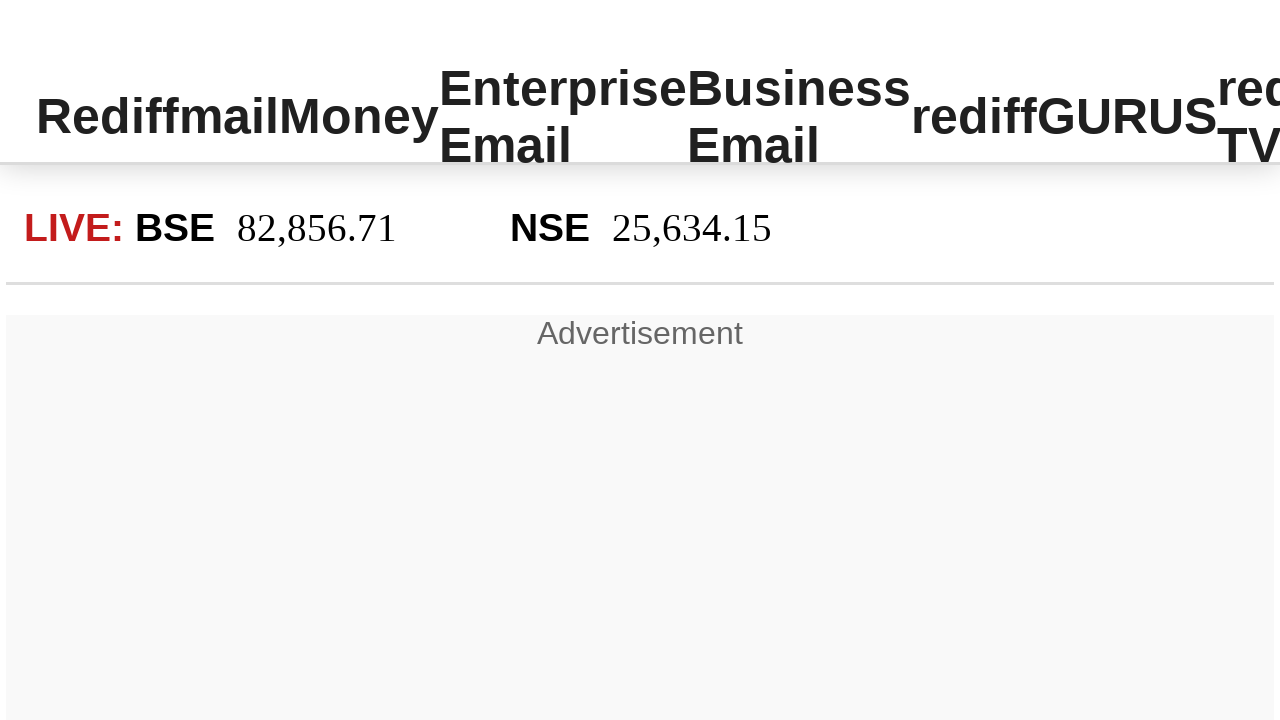

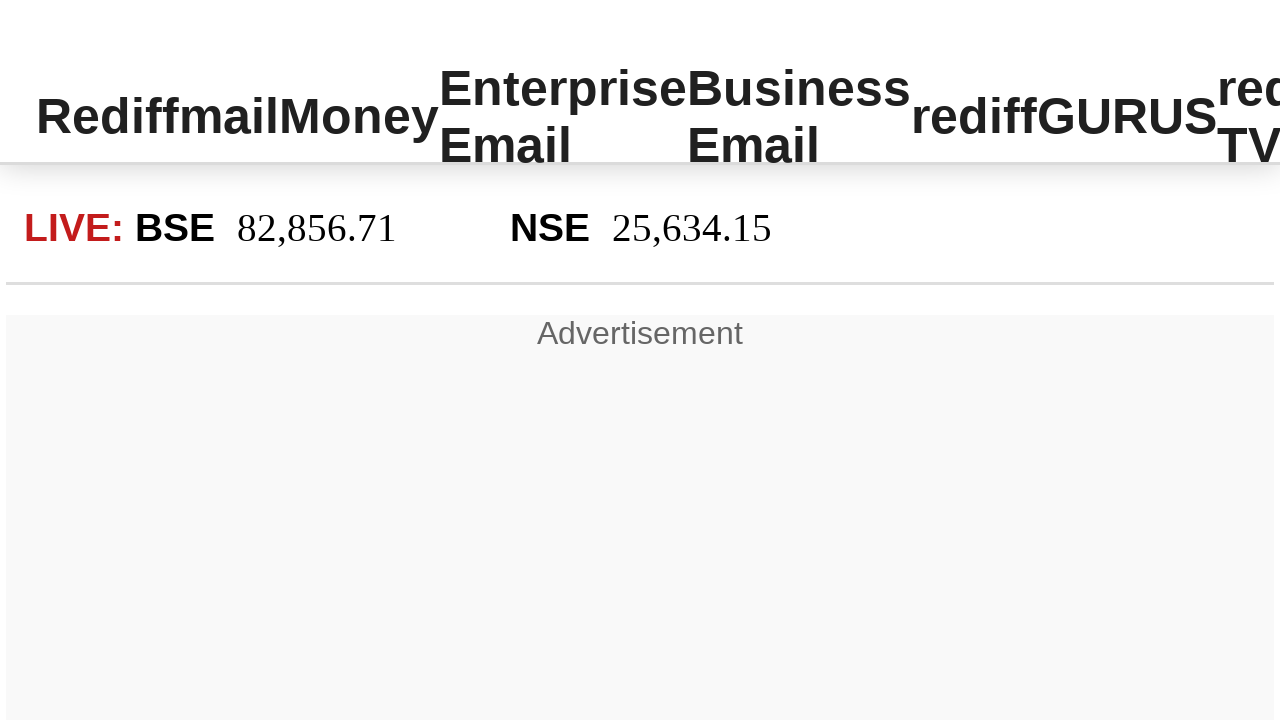